Tests scrolling to a specific element on the page by locating an image element and scrolling it into view

Starting URL: http://www.w3school.com

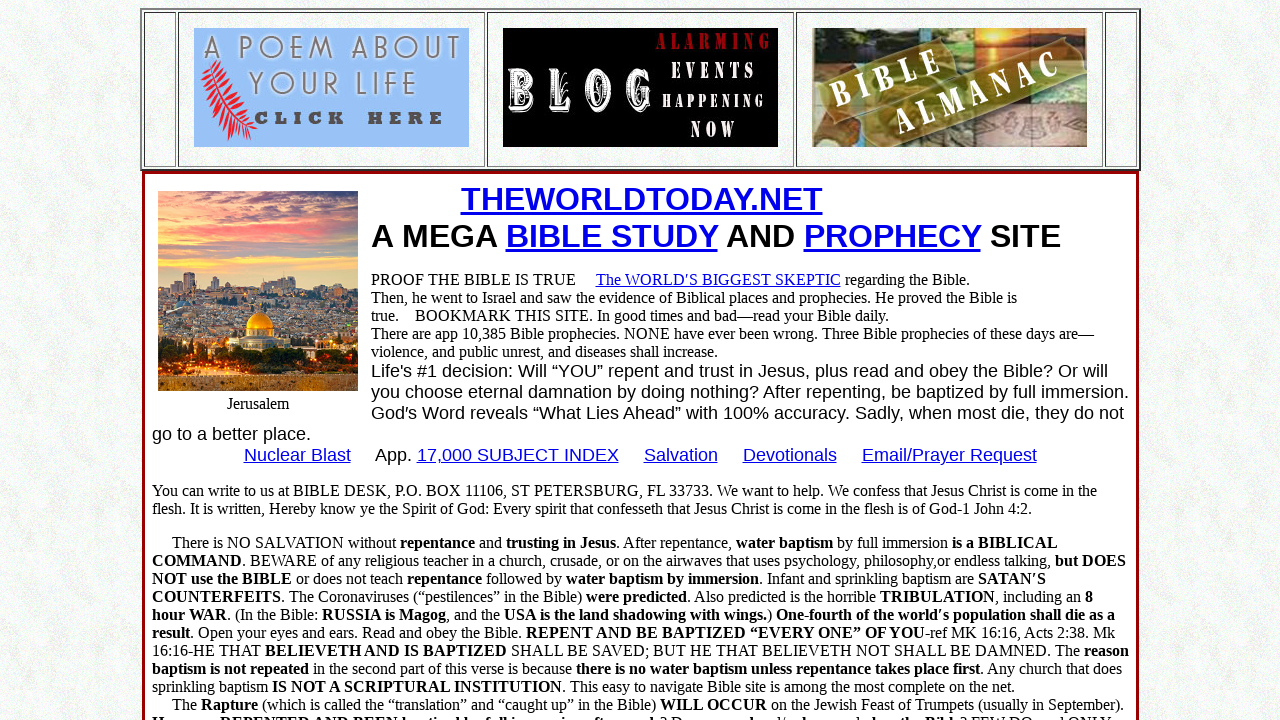

Navigated to http://www.w3school.com
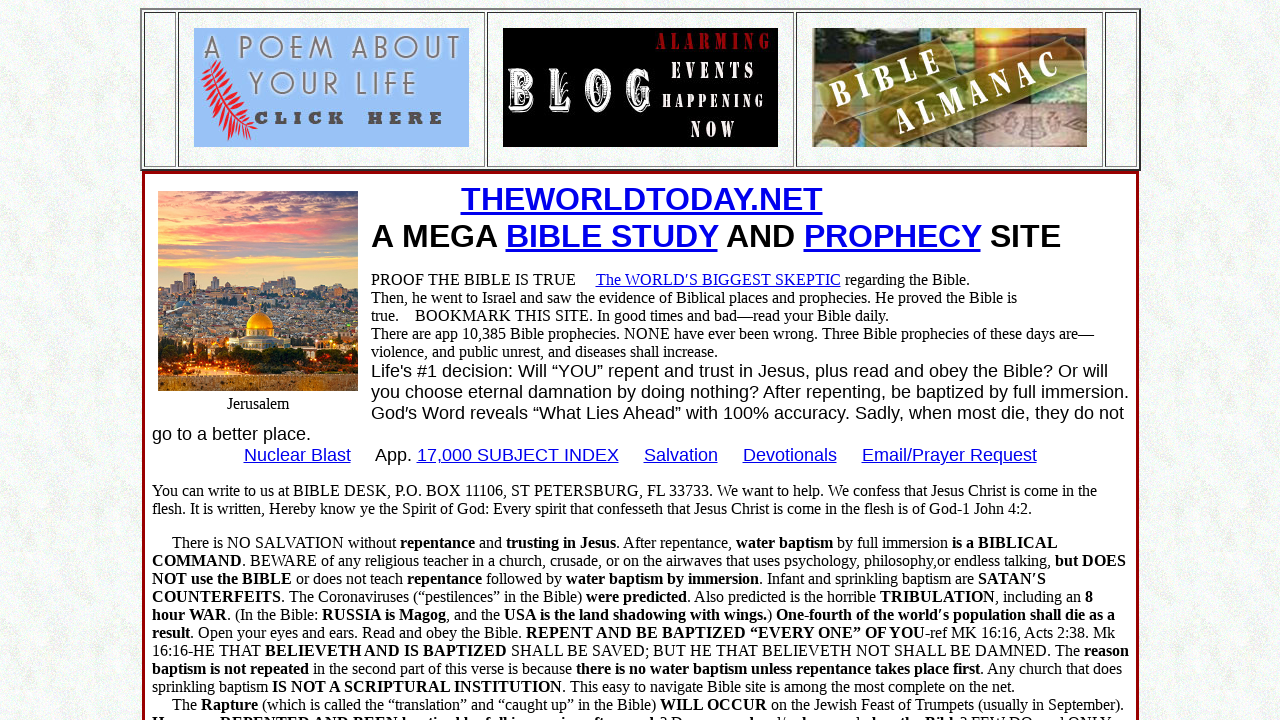

Located image element at //body/div[1]/div[4]/p[7]/img[1]
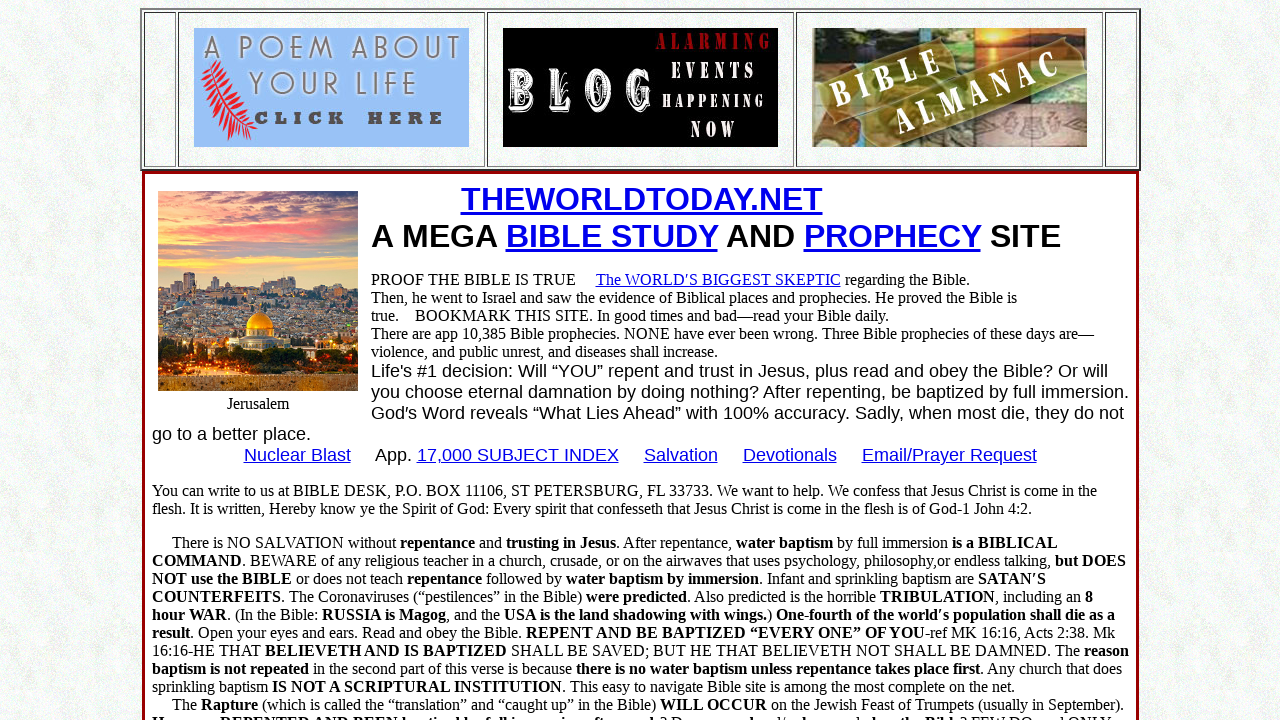

Scrolled image element into view
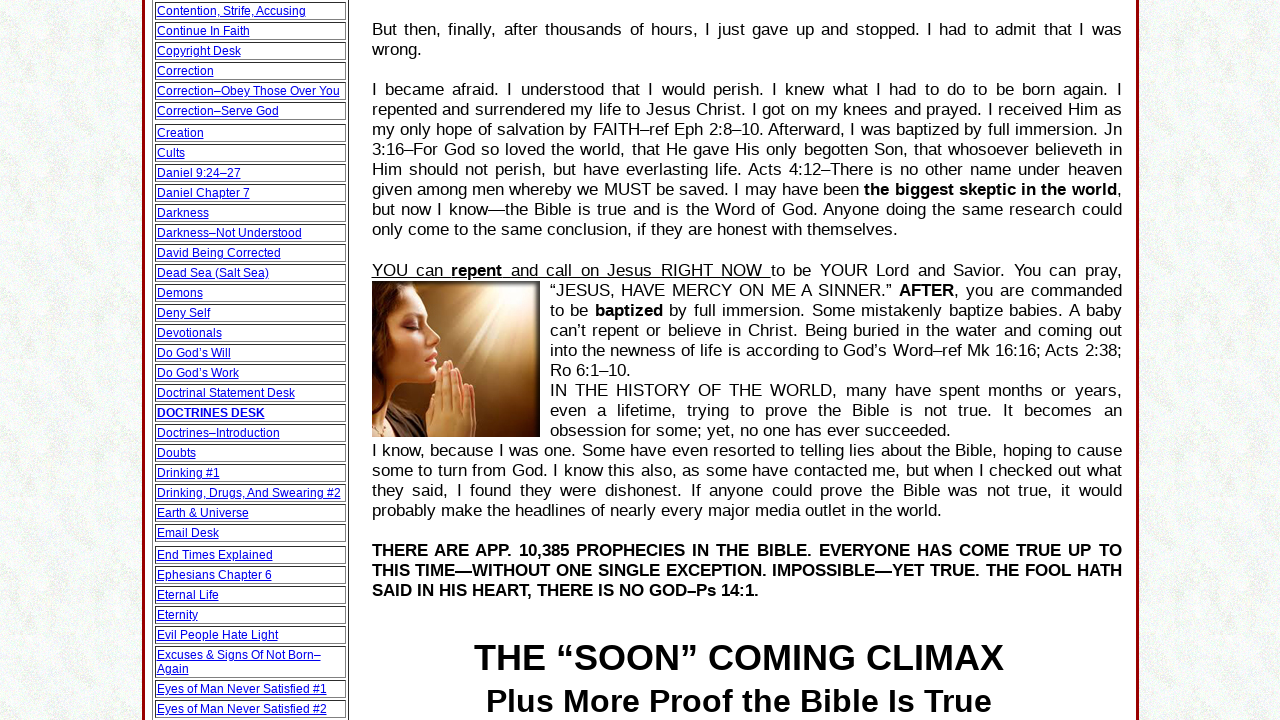

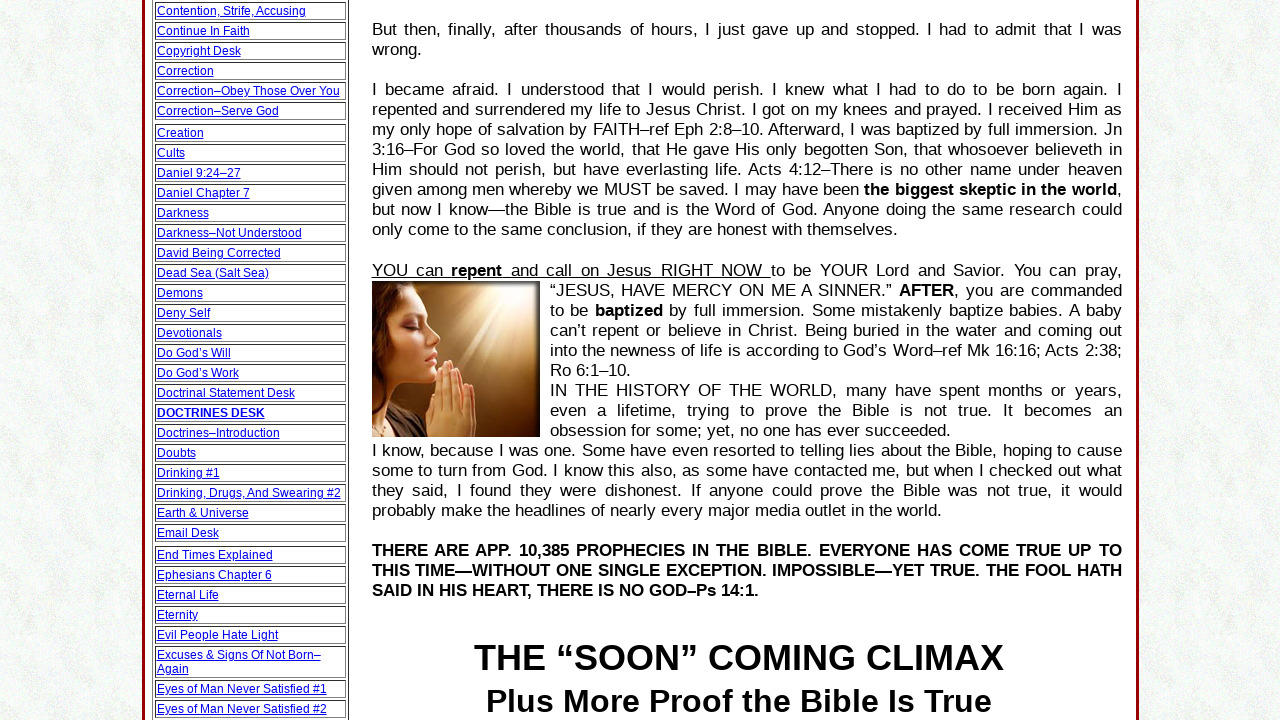